Tests browser navigation by clicking a movie link on Douban, then using browser back and forward buttons to navigate history

Starting URL: https://movie.douban.com/

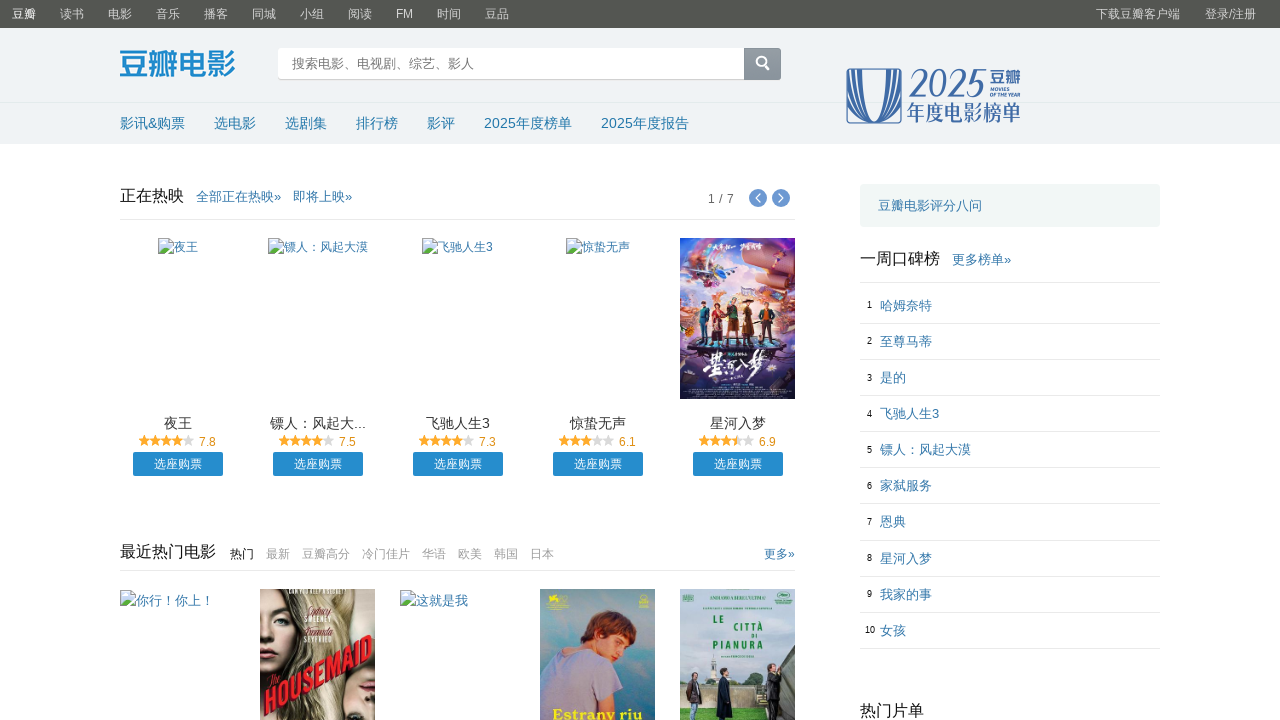

Clicked movie navigation link on Douban homepage at (377, 123) on xpath=//div[@class='nav-items']/ul/li[4]/a
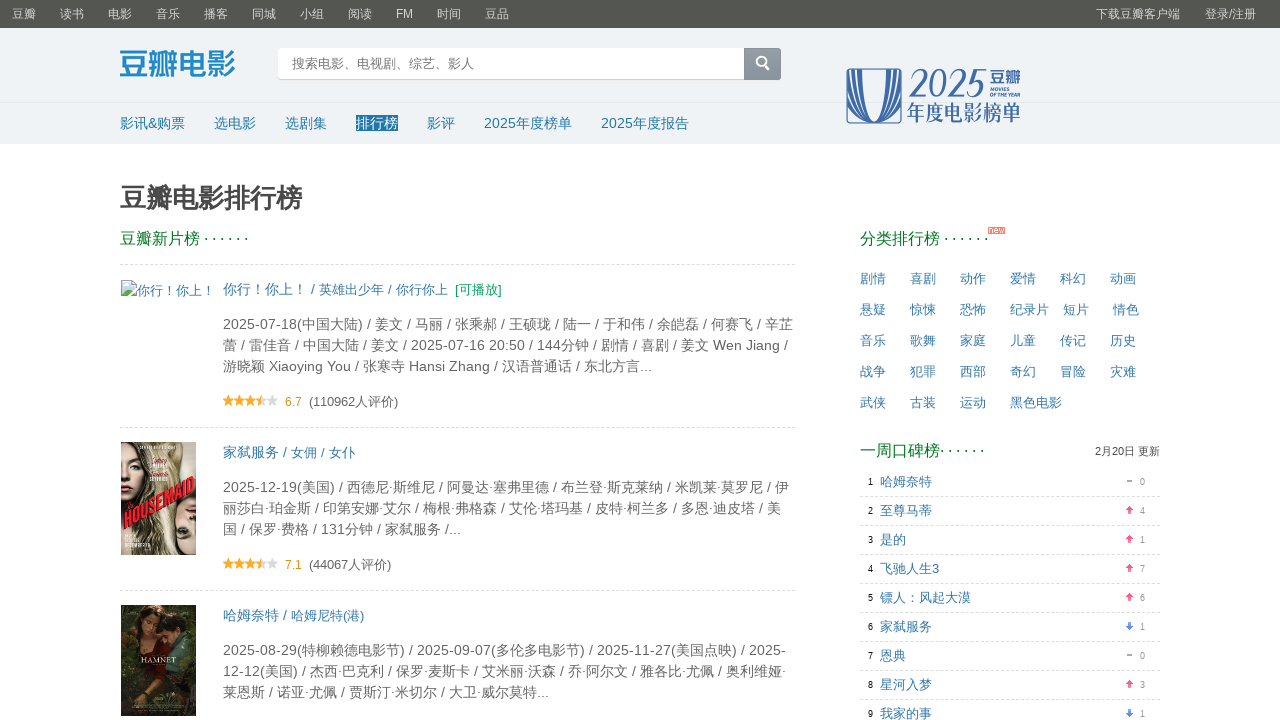

Navigated back to previous page using browser back button
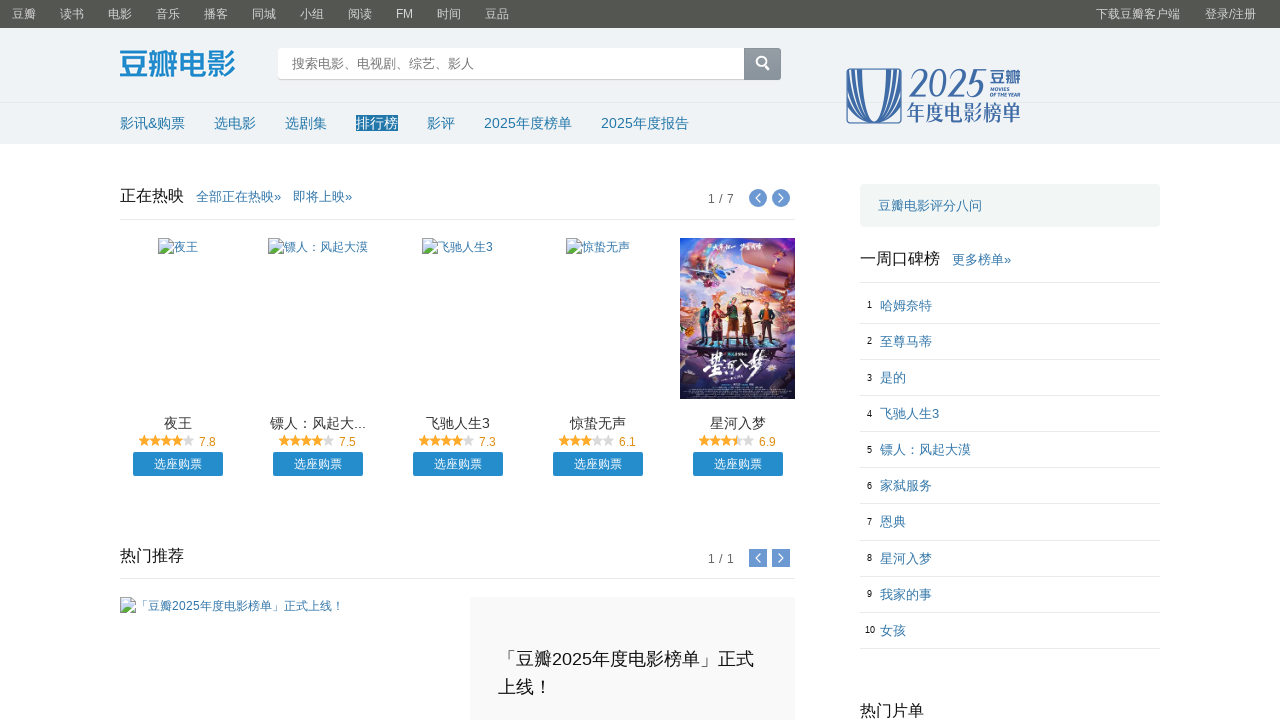

Navigated forward to movie page using browser forward button
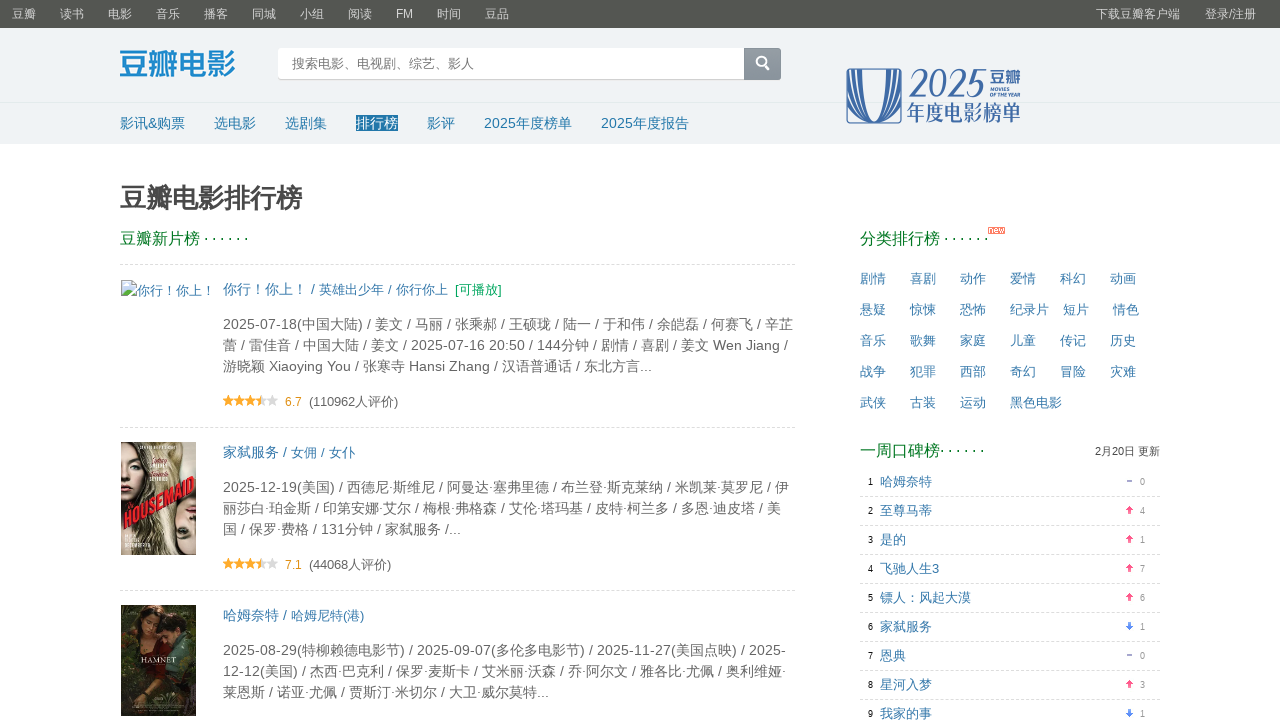

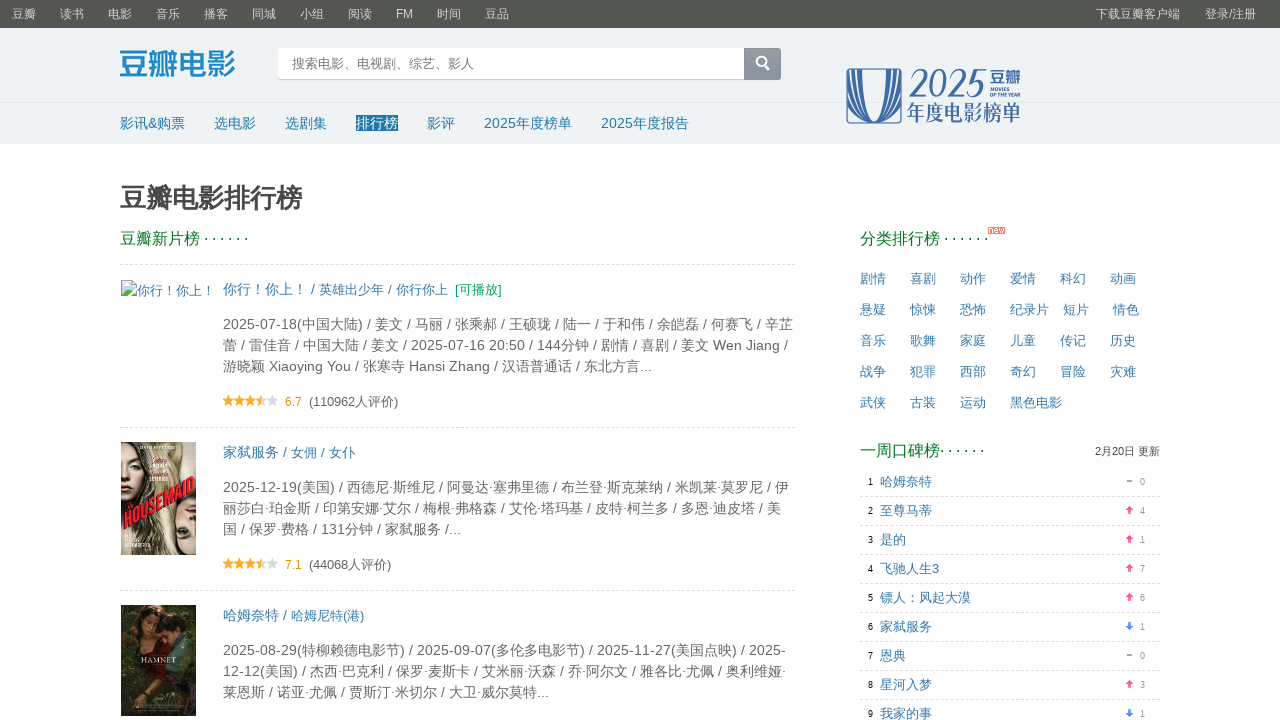